Tests the Brazilian postal service (Correios) package tracking functionality by entering a tracking number and clicking the search button to track a shipment.

Starting URL: https://www.linkcorreios.com.br/

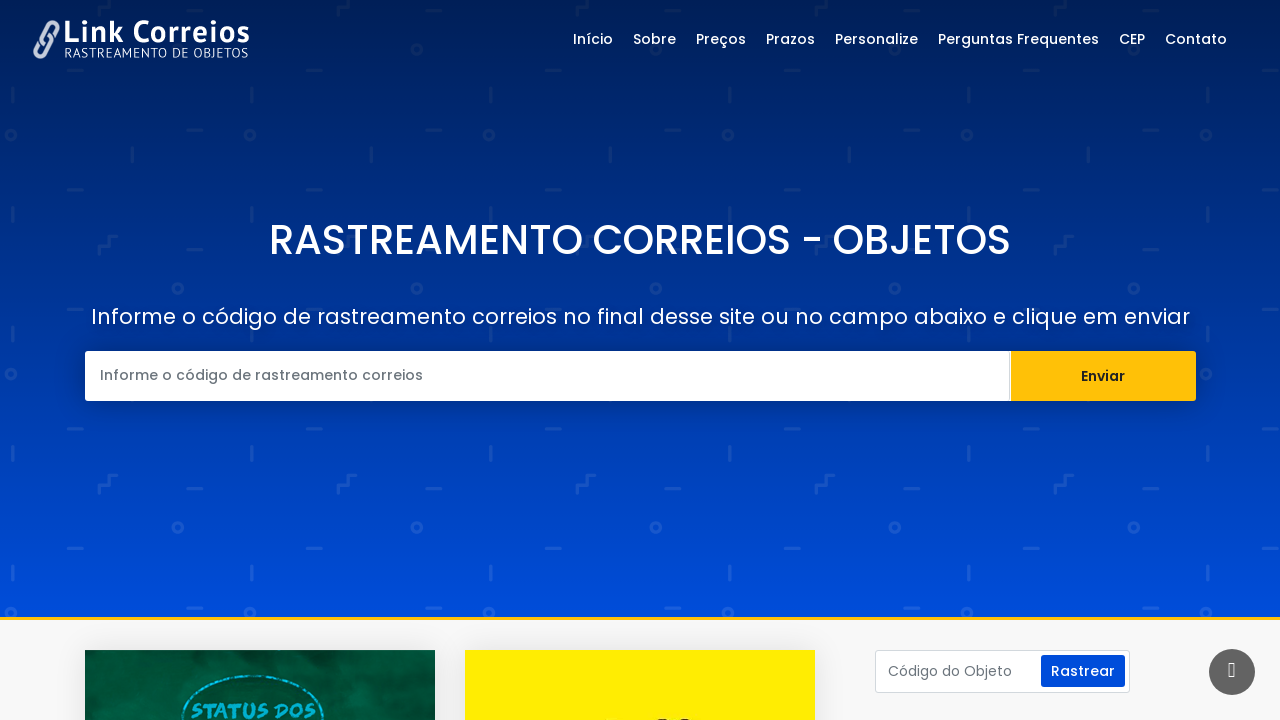

Filled tracking number input field with 'JN797275438BR' on input[name='id']
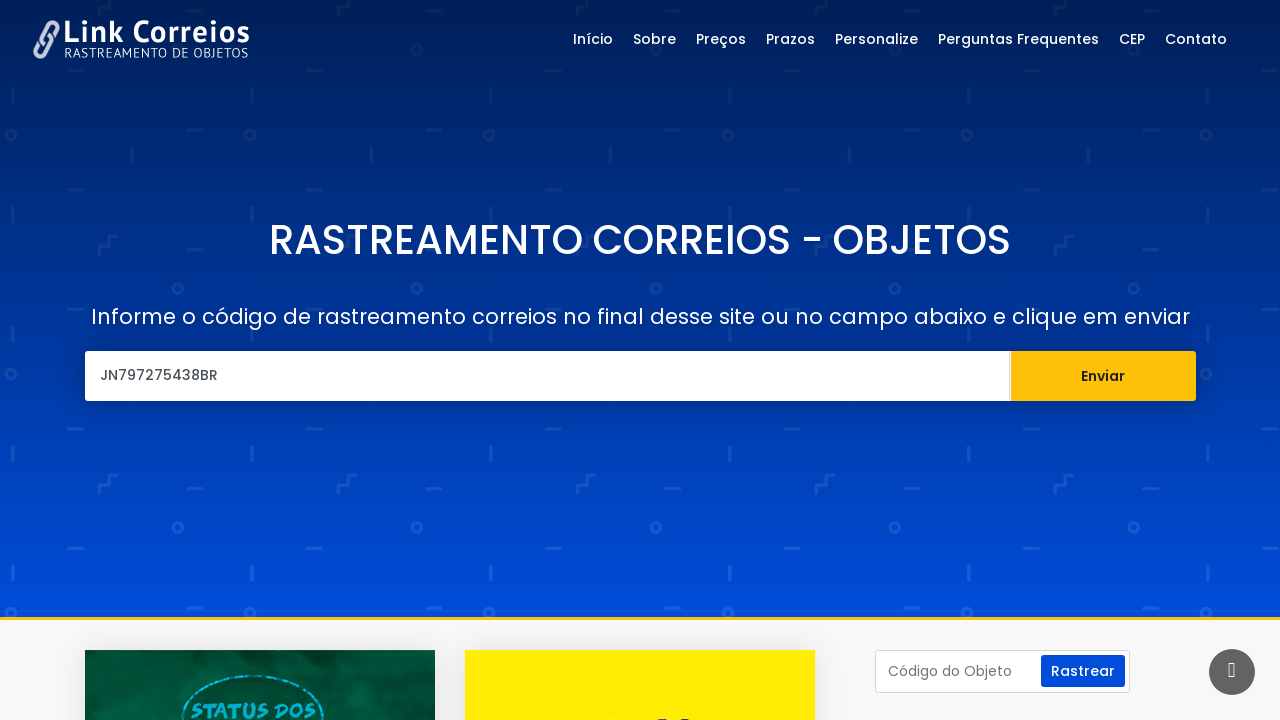

Clicked the search/track button at (1103, 376) on xpath=//*[@id='page']/main/section/div/div[1]/form/div/div[2]/input
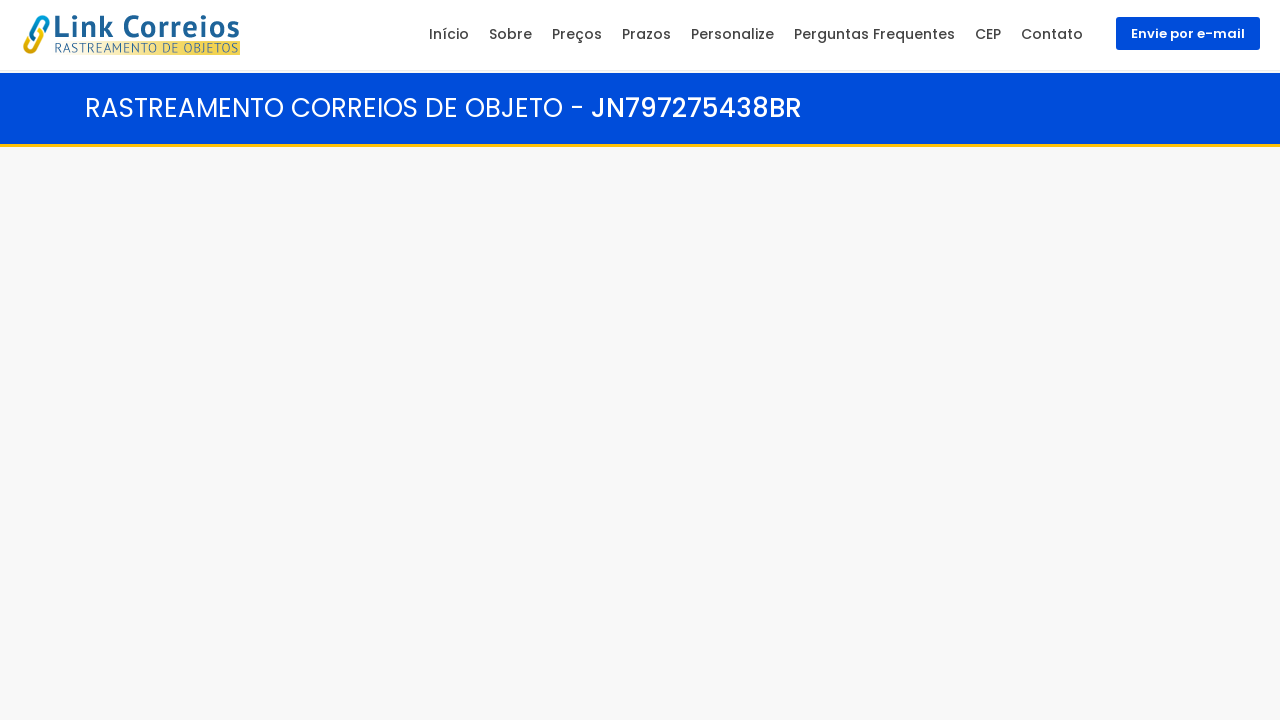

Tracking results loaded successfully
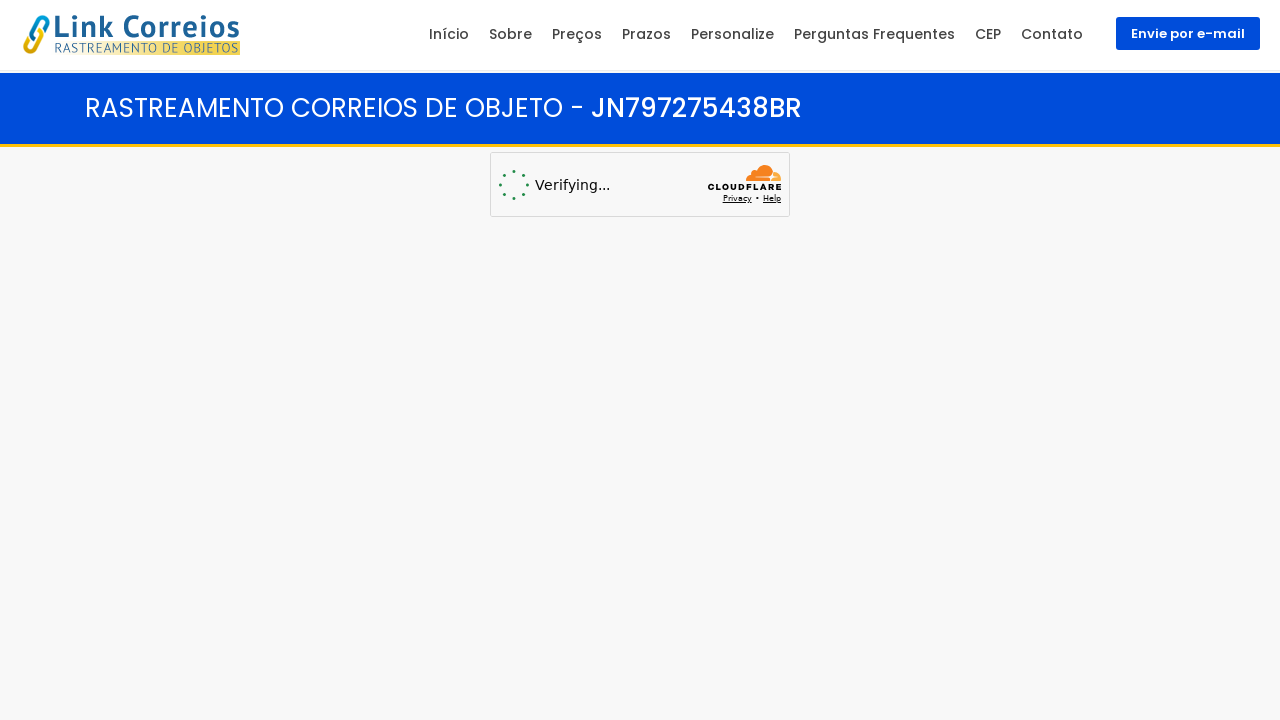

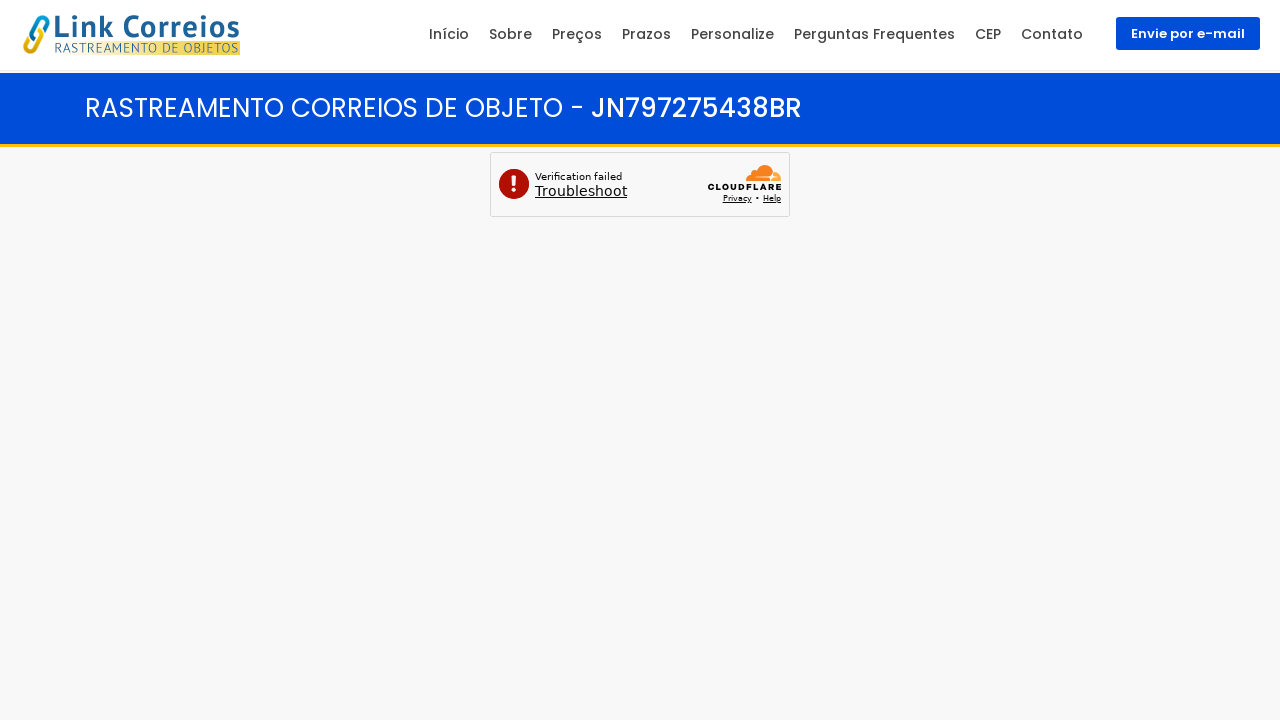